Tests an e-commerce flow by searching for products containing "ber", adding all matching items to cart, proceeding to checkout, applying a promo code, and verifying the discount is applied correctly.

Starting URL: https://rahulshettyacademy.com/seleniumPractise/

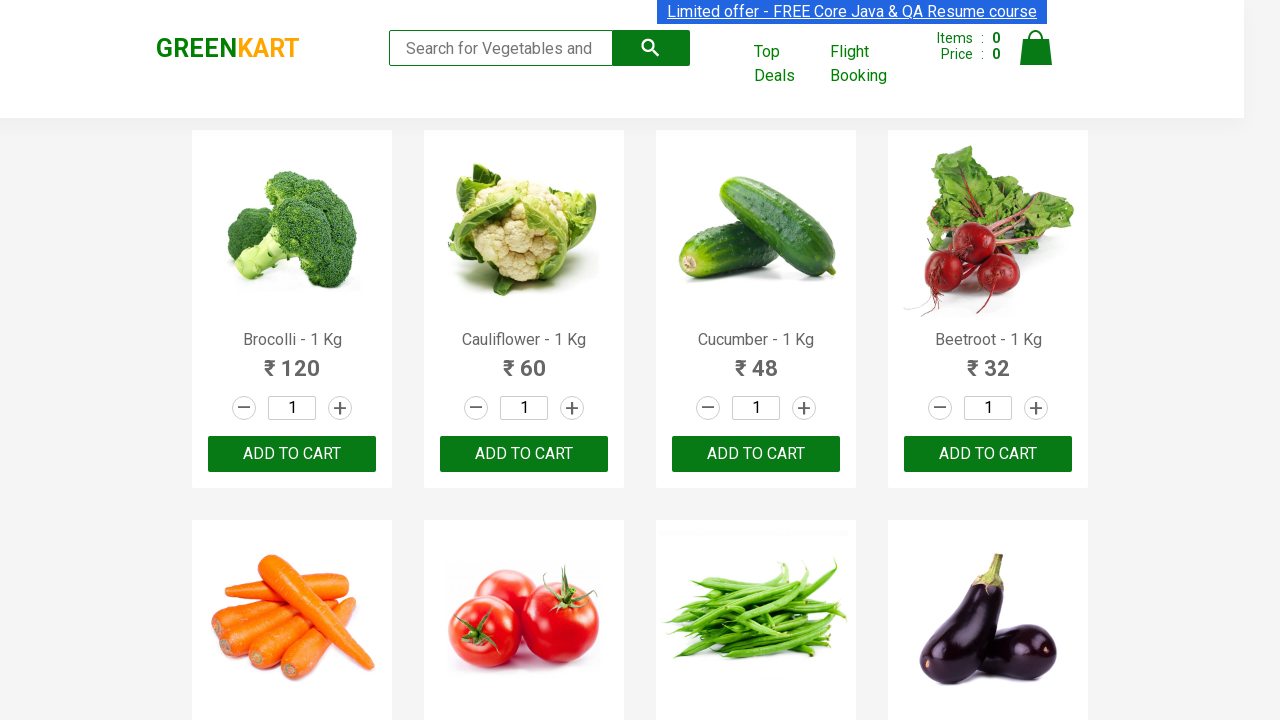

Filled search field with 'ber' on input.search-keyword
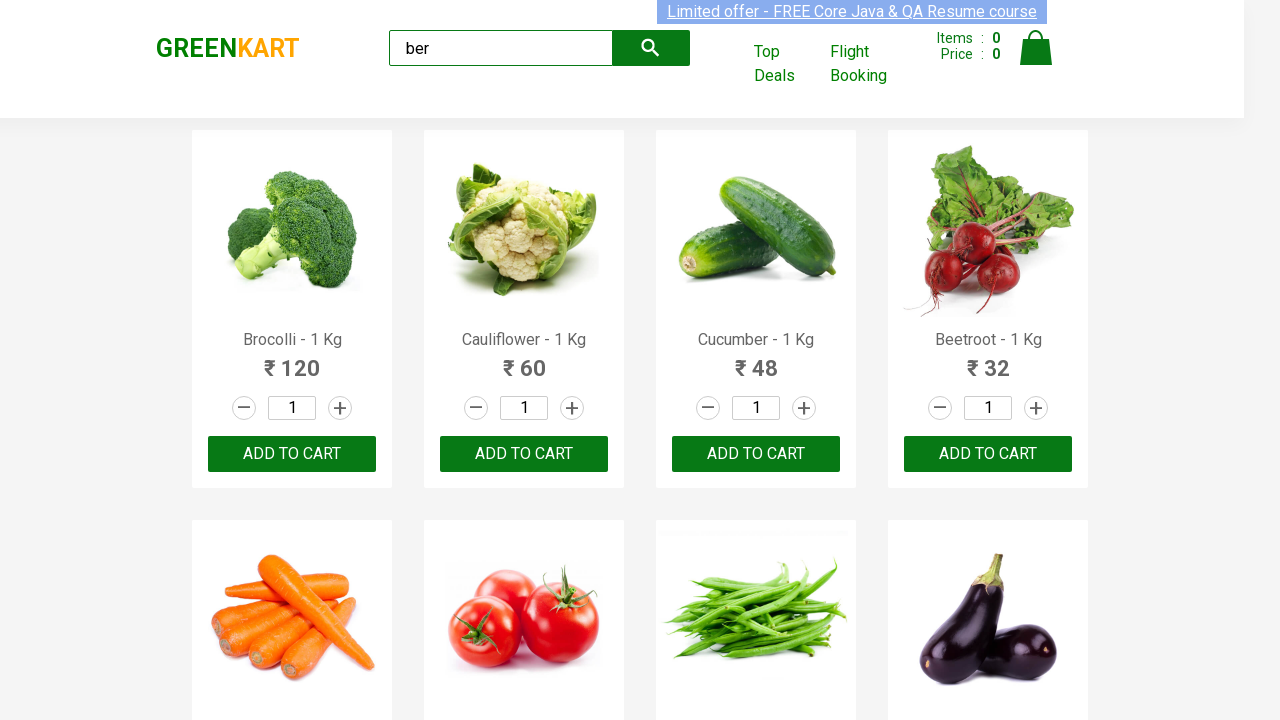

Waited 2 seconds for search results to load
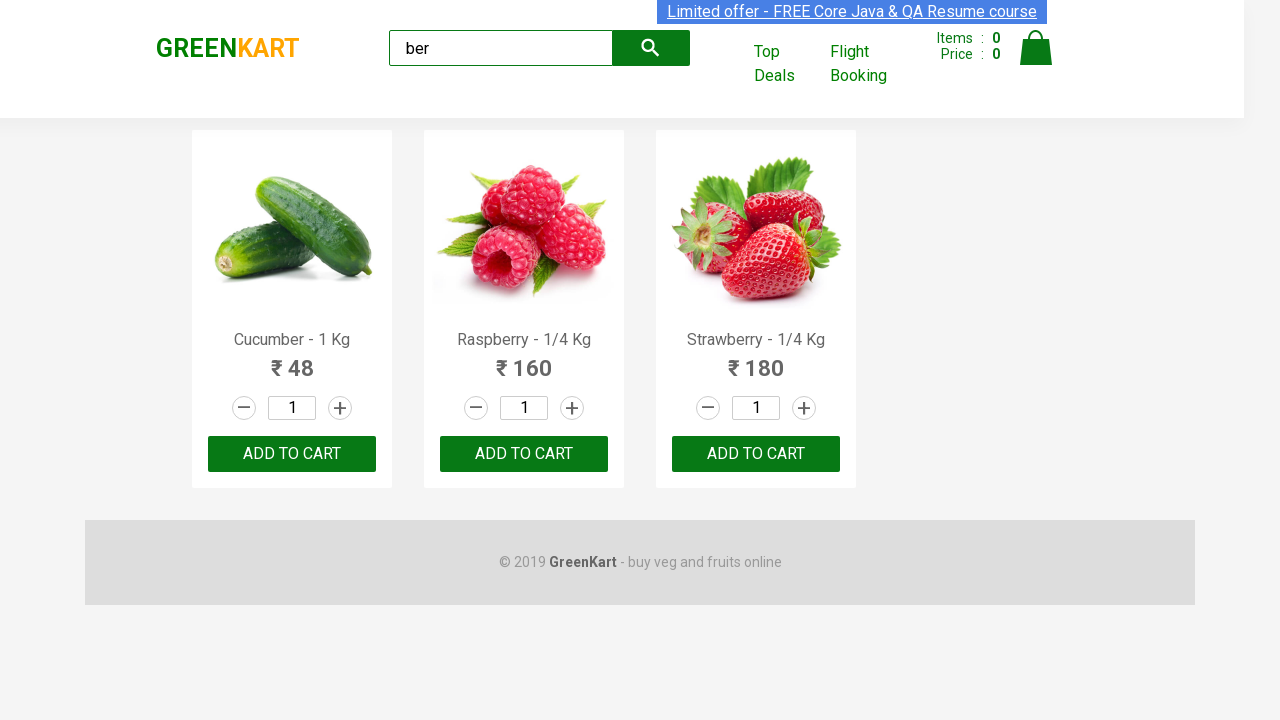

Located all 'Add to cart' buttons
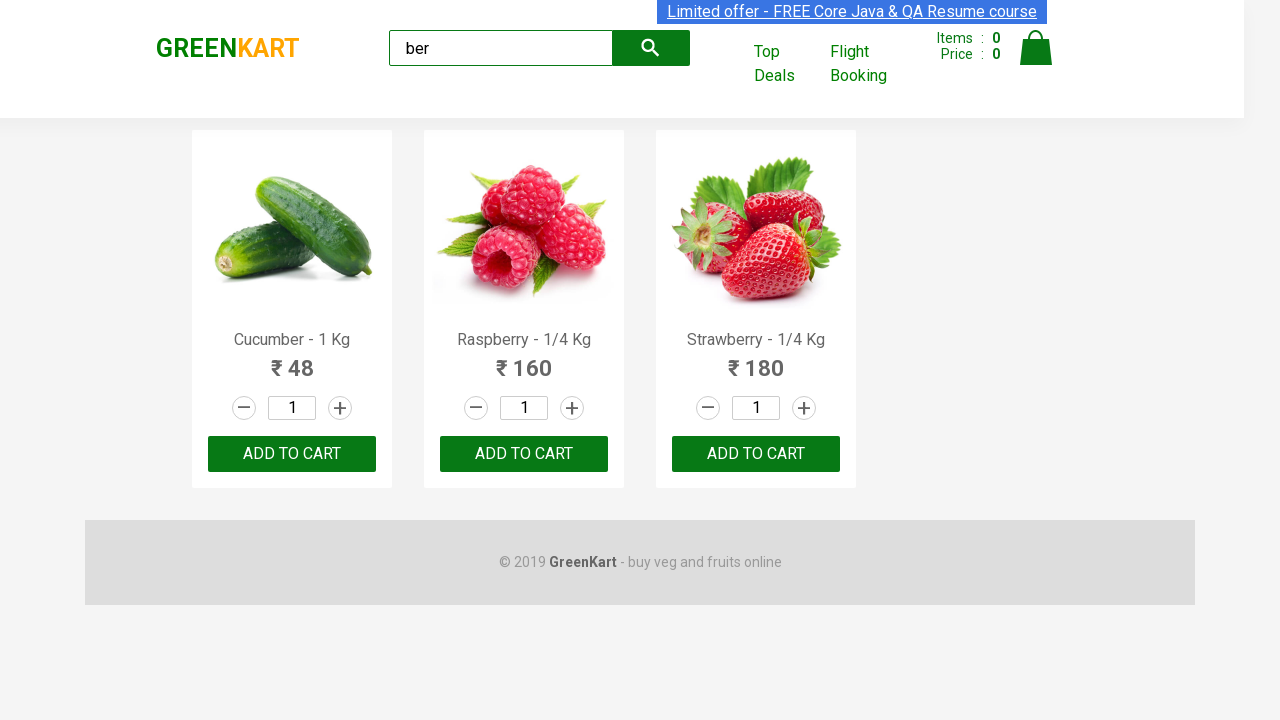

Found 3 products containing 'ber'
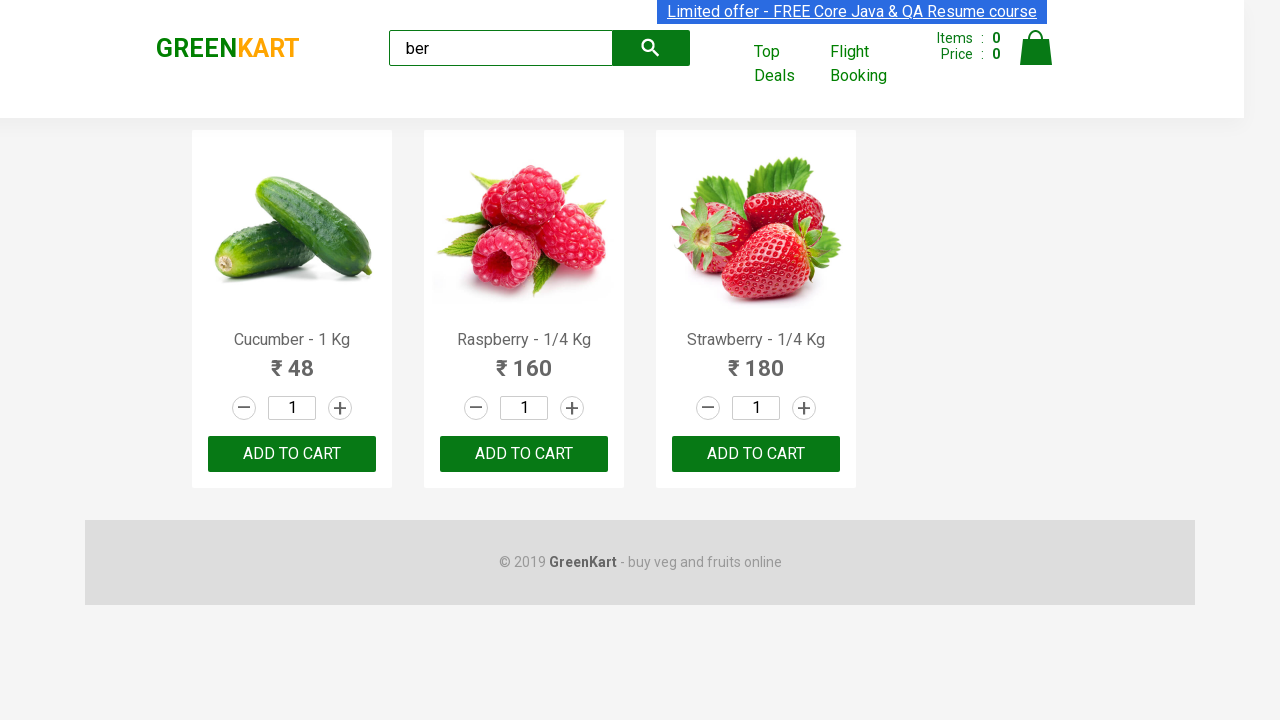

Clicked 'Add to cart' button for product 1 at (292, 454) on xpath=//div[@class='product-action']/button >> nth=0
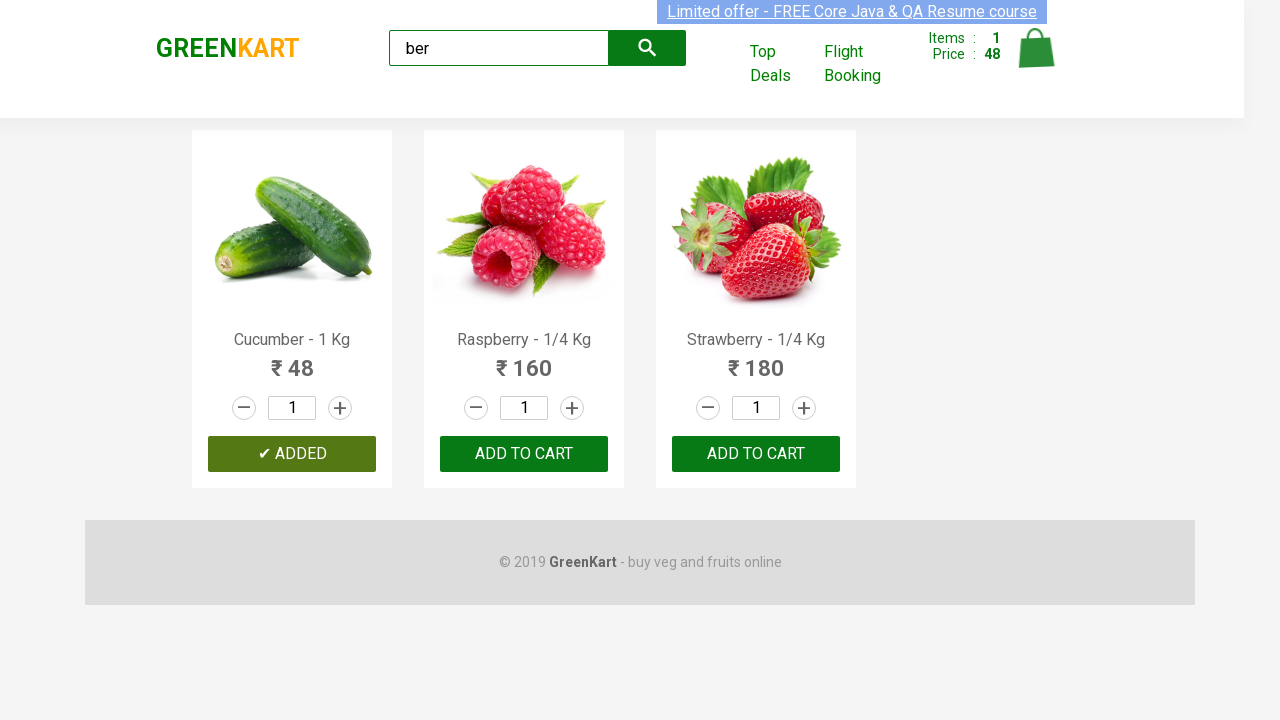

Clicked 'Add to cart' button for product 2 at (524, 454) on xpath=//div[@class='product-action']/button >> nth=1
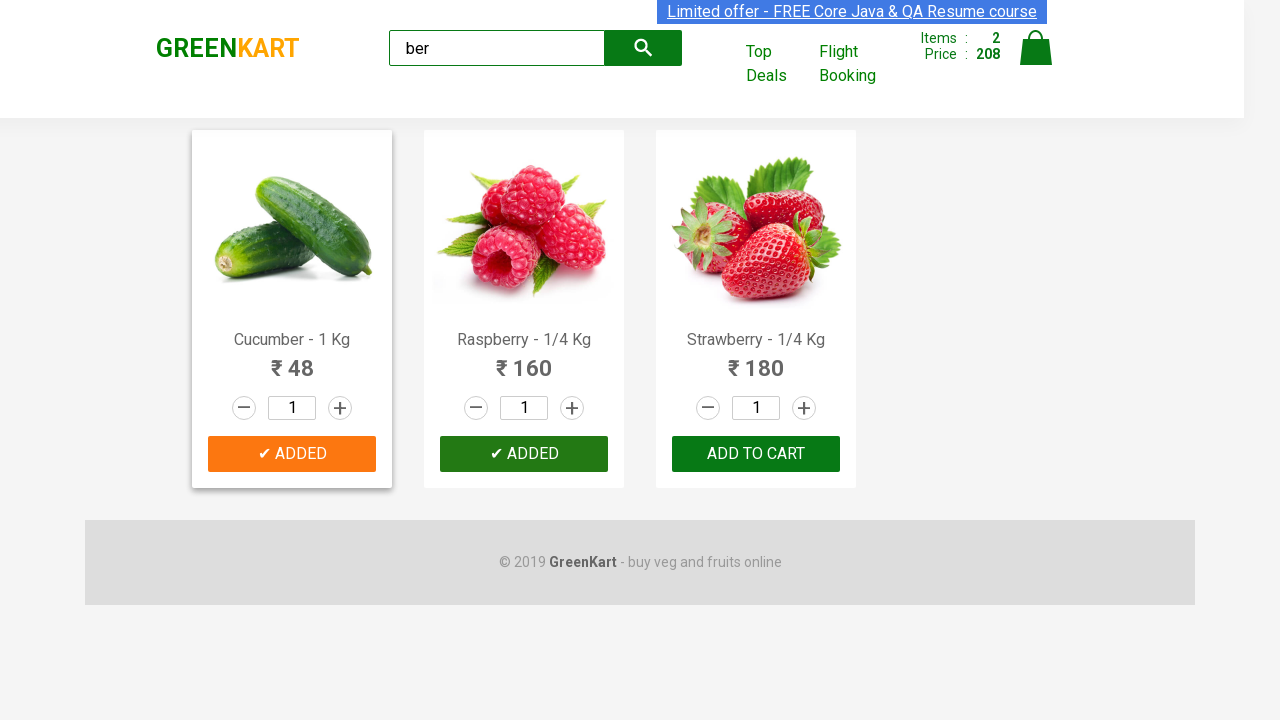

Clicked 'Add to cart' button for product 3 at (756, 454) on xpath=//div[@class='product-action']/button >> nth=2
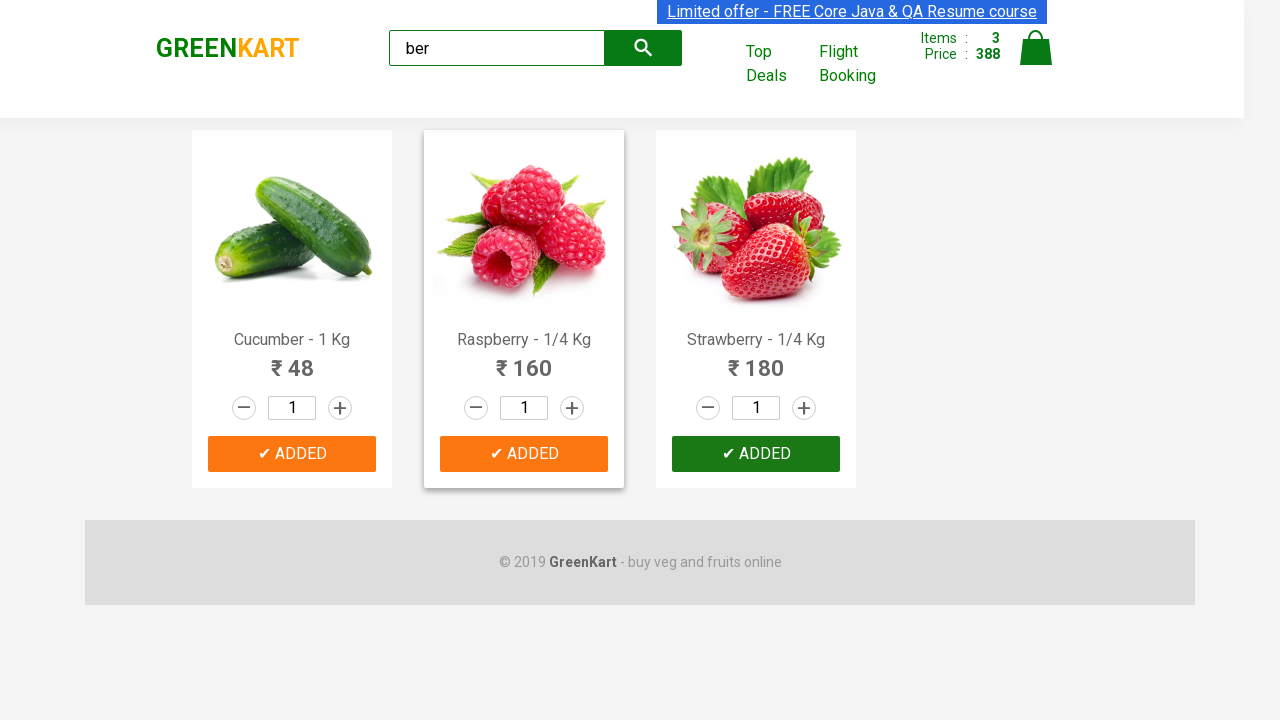

Clicked on cart icon at (1036, 48) on img[alt='Cart']
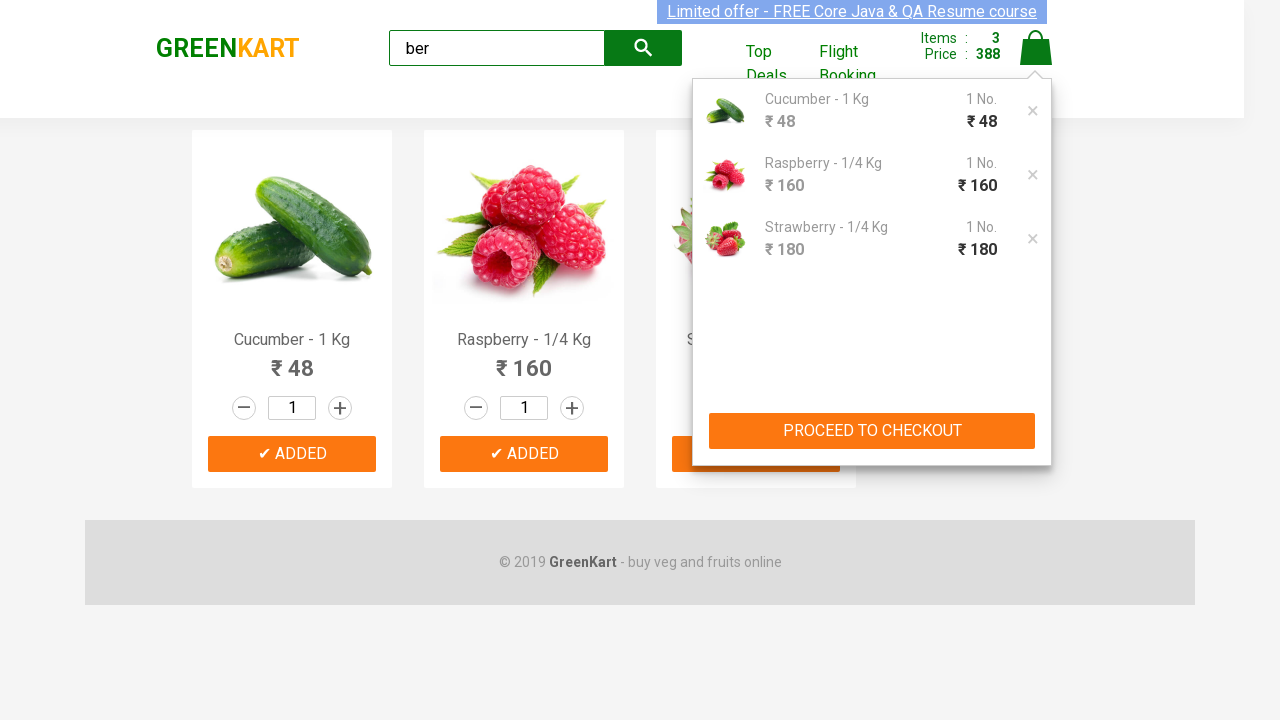

Clicked 'PROCEED TO CHECKOUT' button at (872, 431) on xpath=//button[text()='PROCEED TO CHECKOUT']
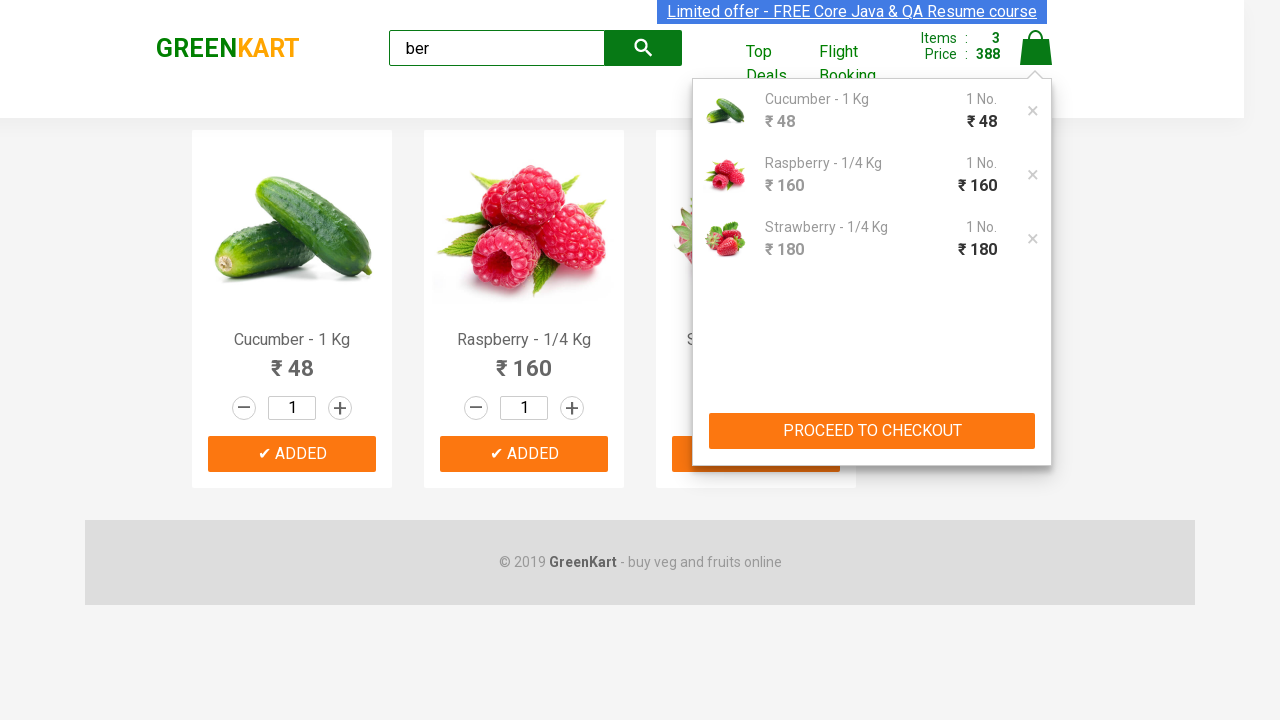

Promo code input field became visible
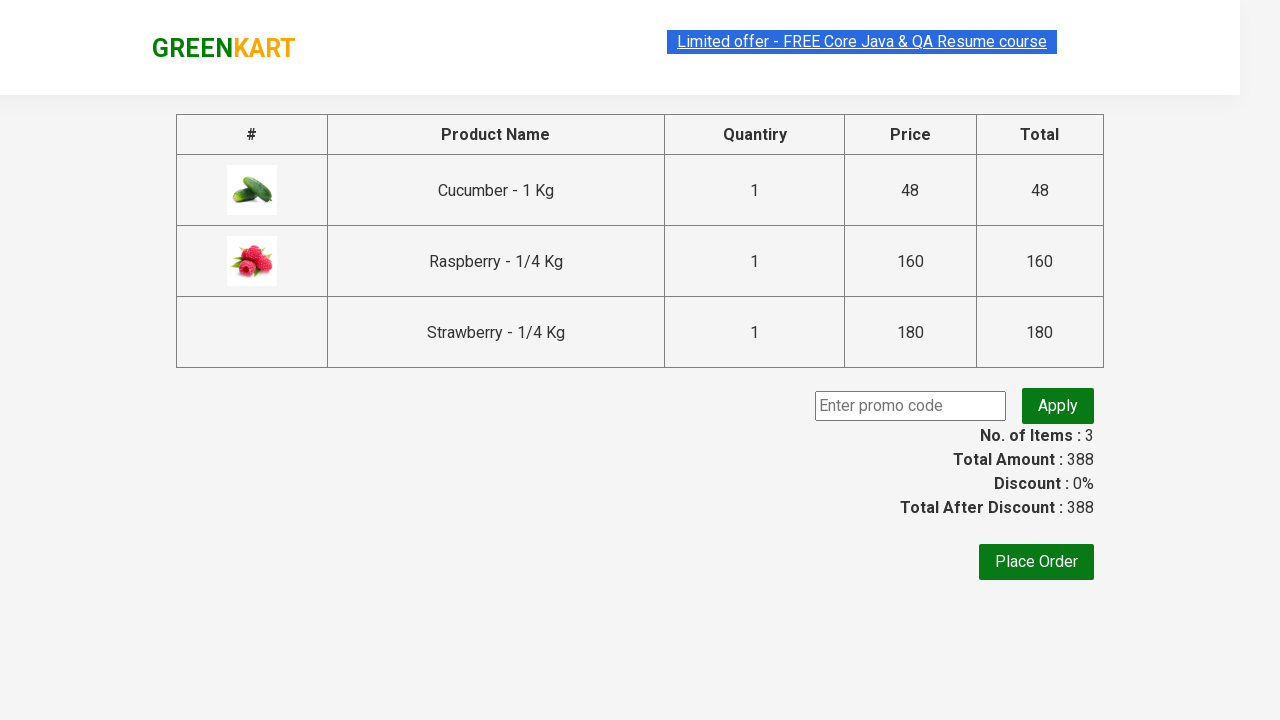

Entered promo code 'rahulshettyacademy' on .promoCode
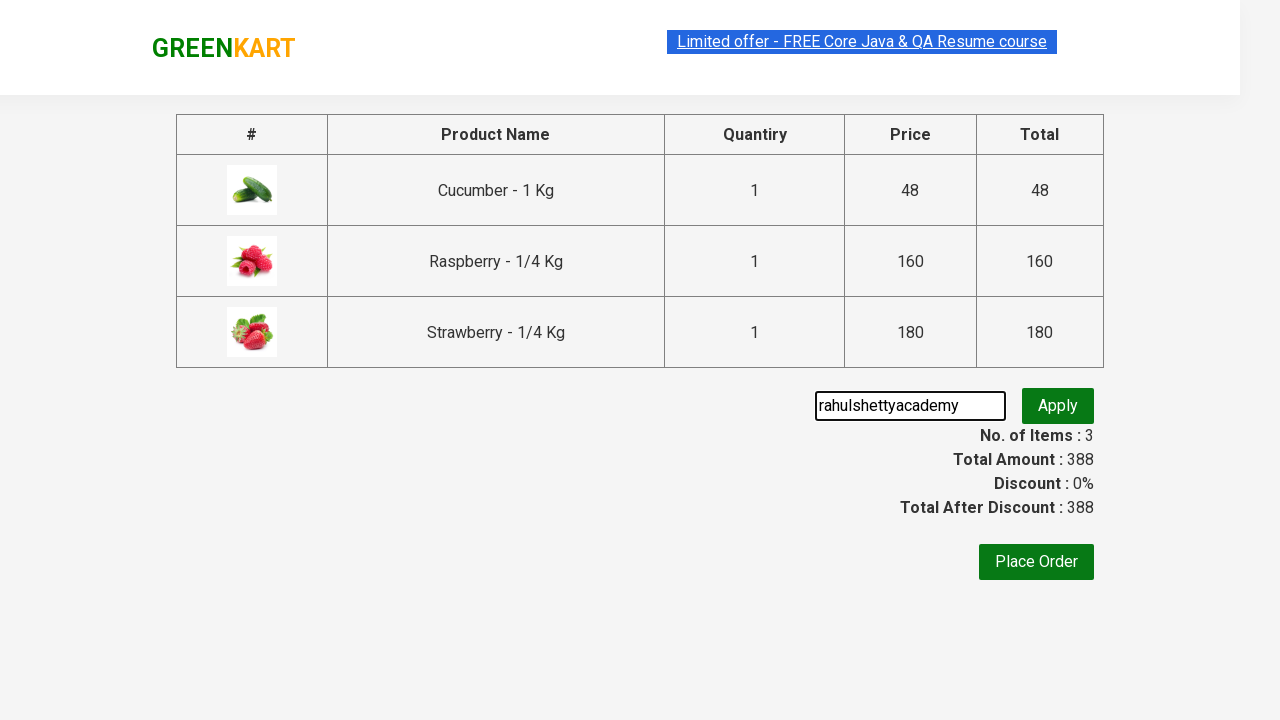

Clicked 'Apply' button to apply promo code at (1058, 406) on .promoBtn
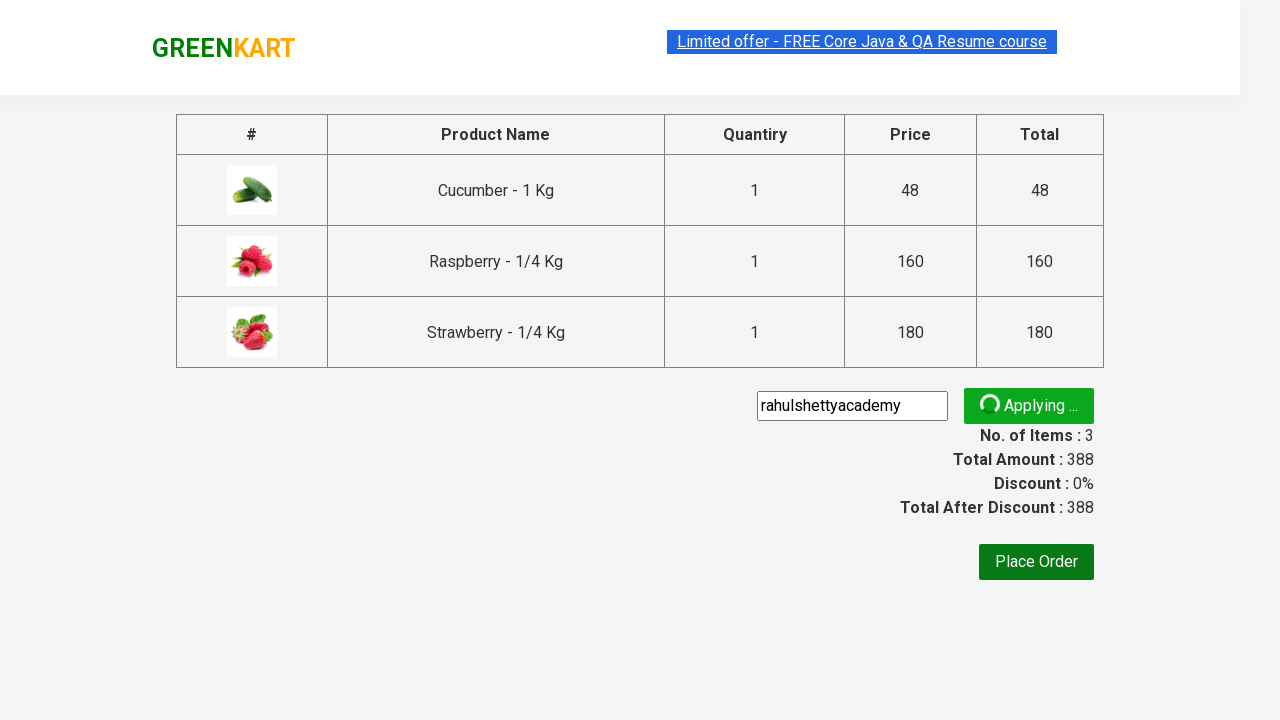

Promo code discount confirmation message appeared
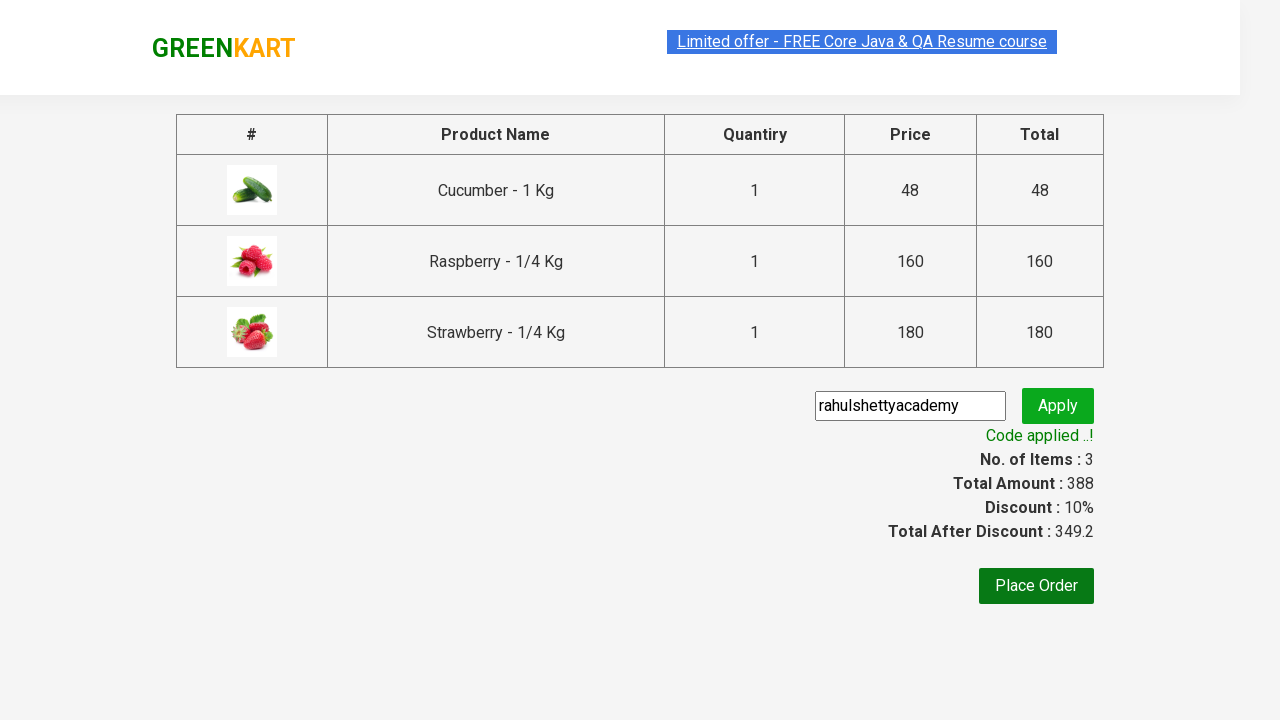

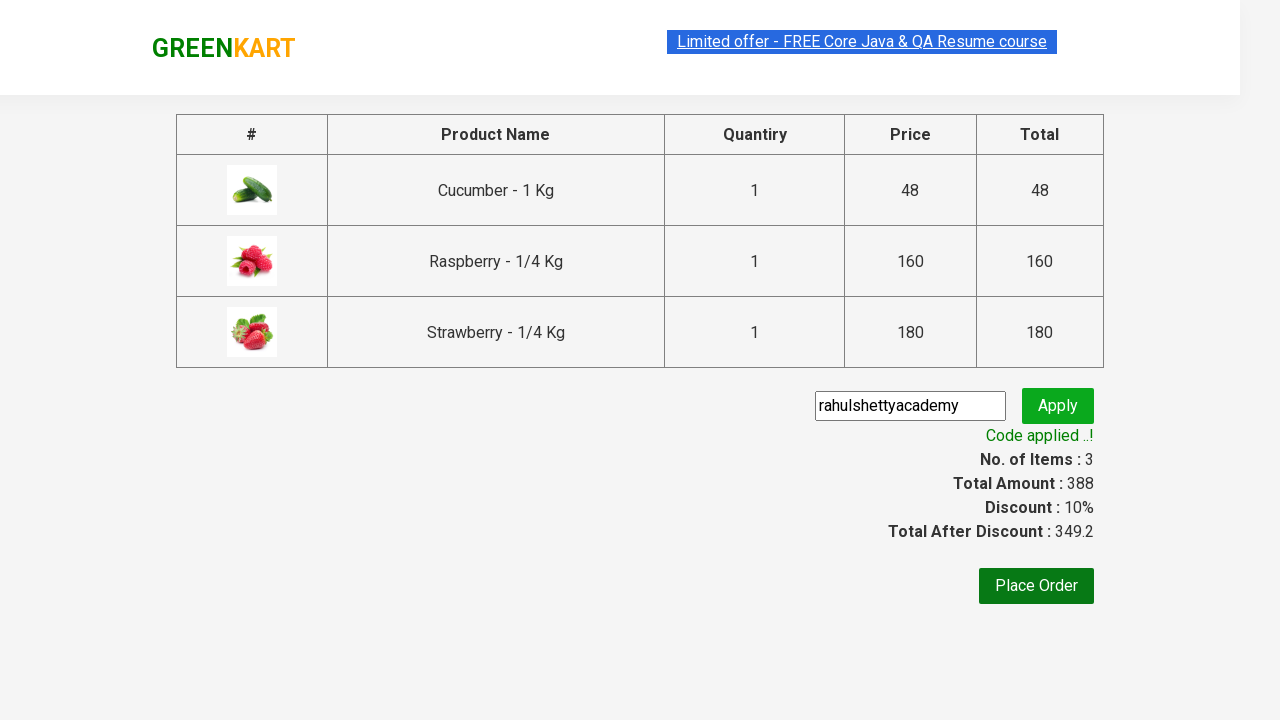